Tests switching between All, Active, and Completed filters

Starting URL: https://demo.playwright.dev/todomvc

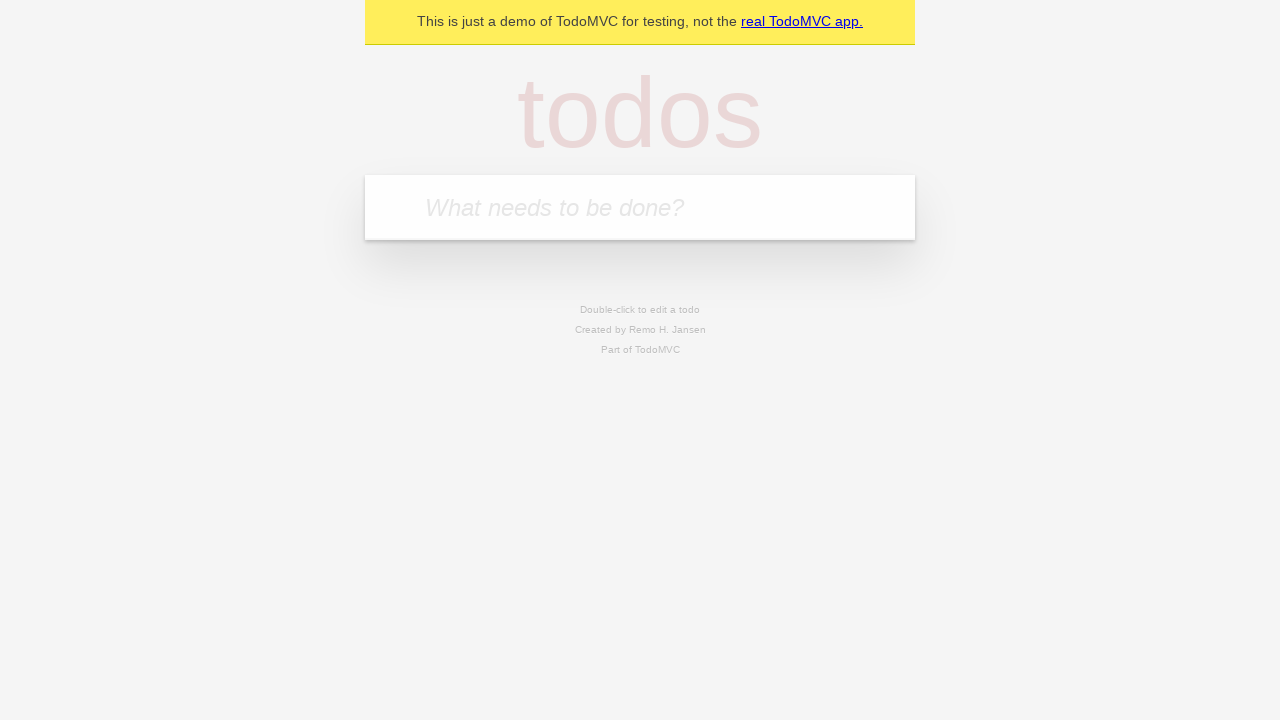

Filled first todo item 'buy some cheese' on internal:attr=[placeholder="What needs to be done?"i]
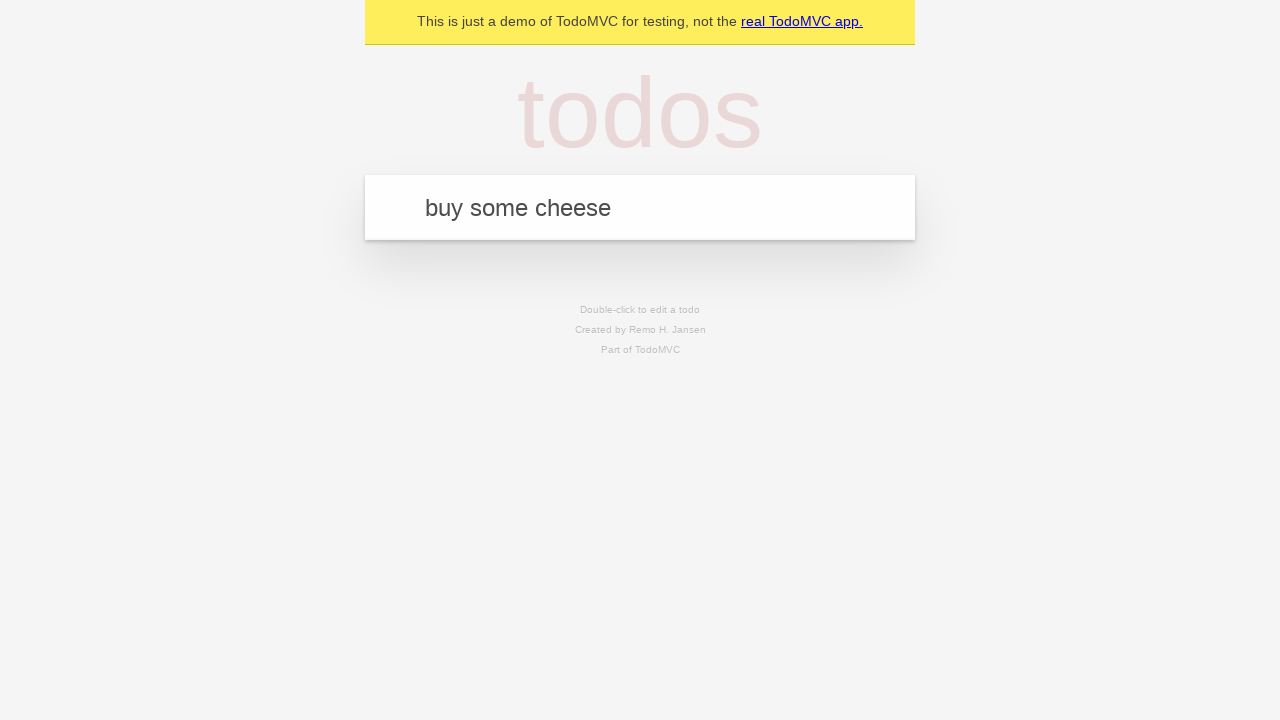

Pressed Enter to add first todo item on internal:attr=[placeholder="What needs to be done?"i]
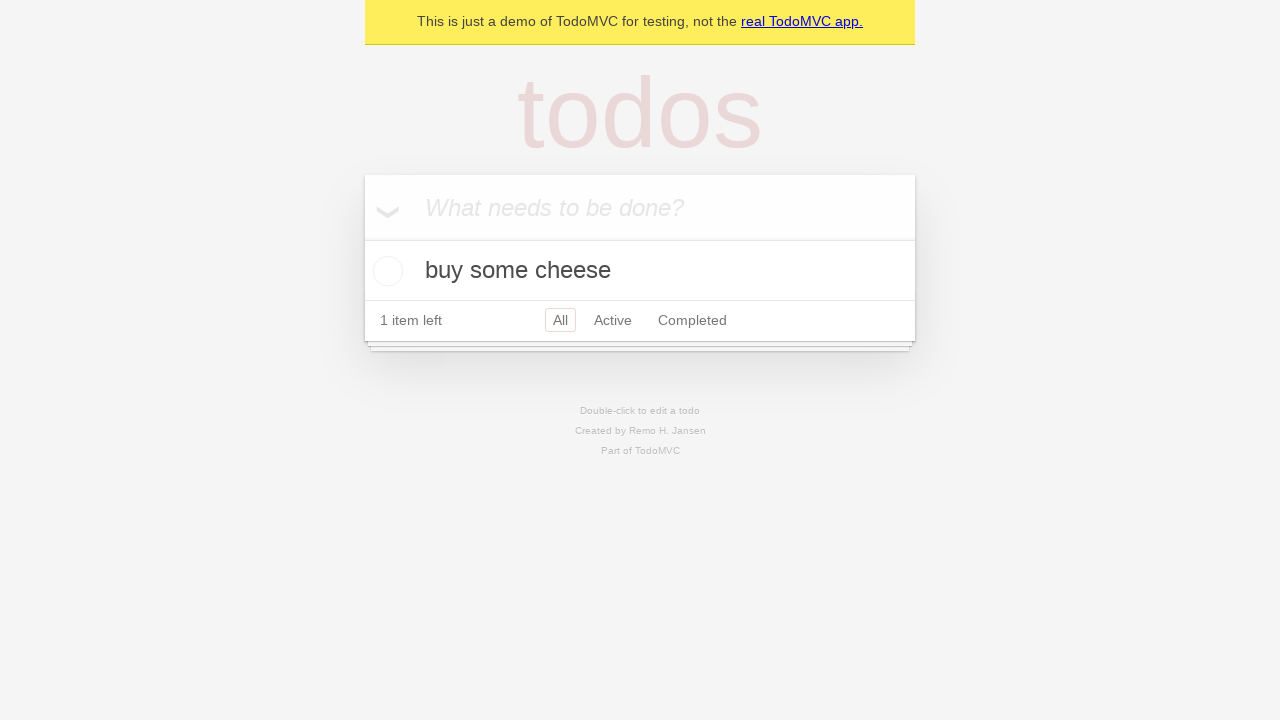

Filled second todo item 'feed the cat' on internal:attr=[placeholder="What needs to be done?"i]
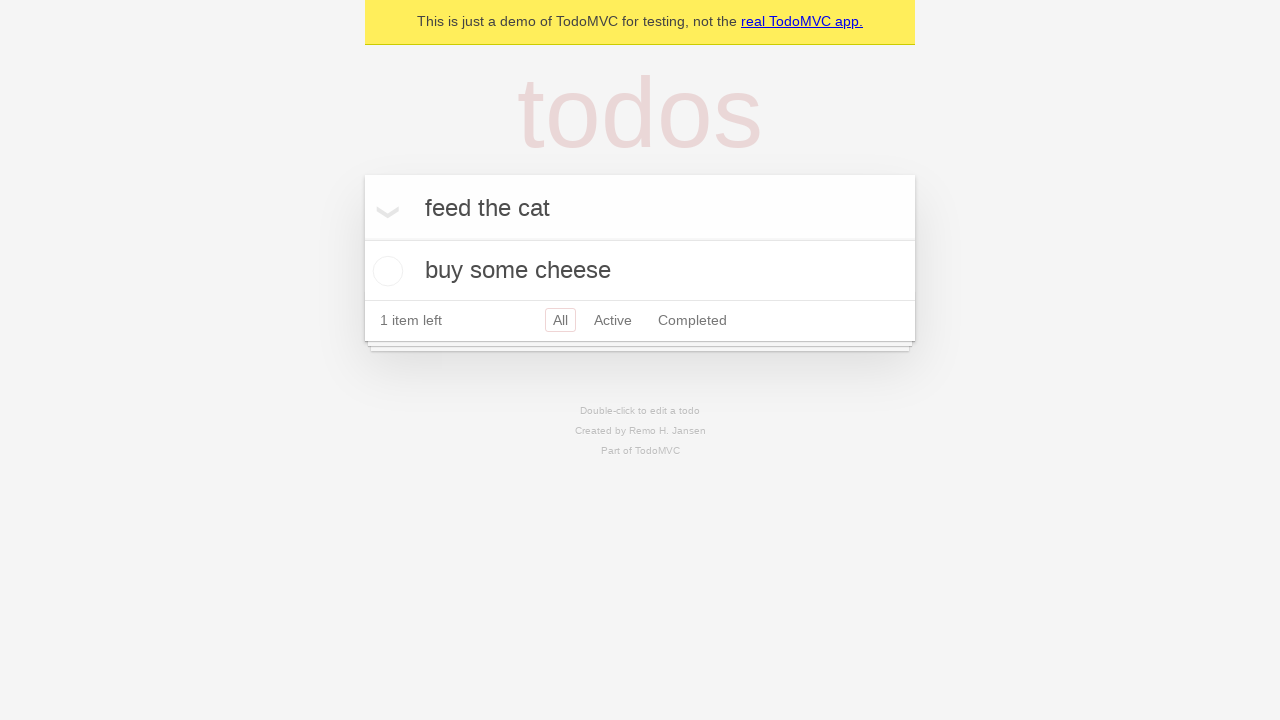

Pressed Enter to add second todo item on internal:attr=[placeholder="What needs to be done?"i]
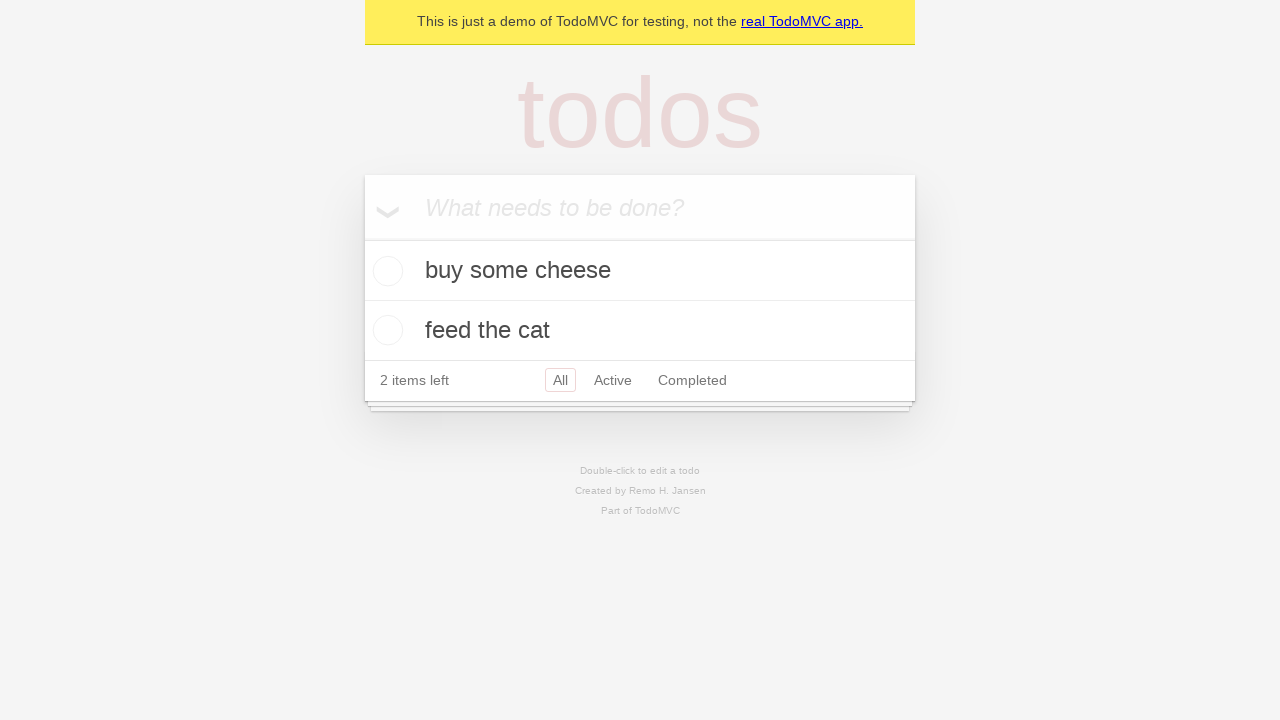

Filled third todo item 'book a doctors appointment' on internal:attr=[placeholder="What needs to be done?"i]
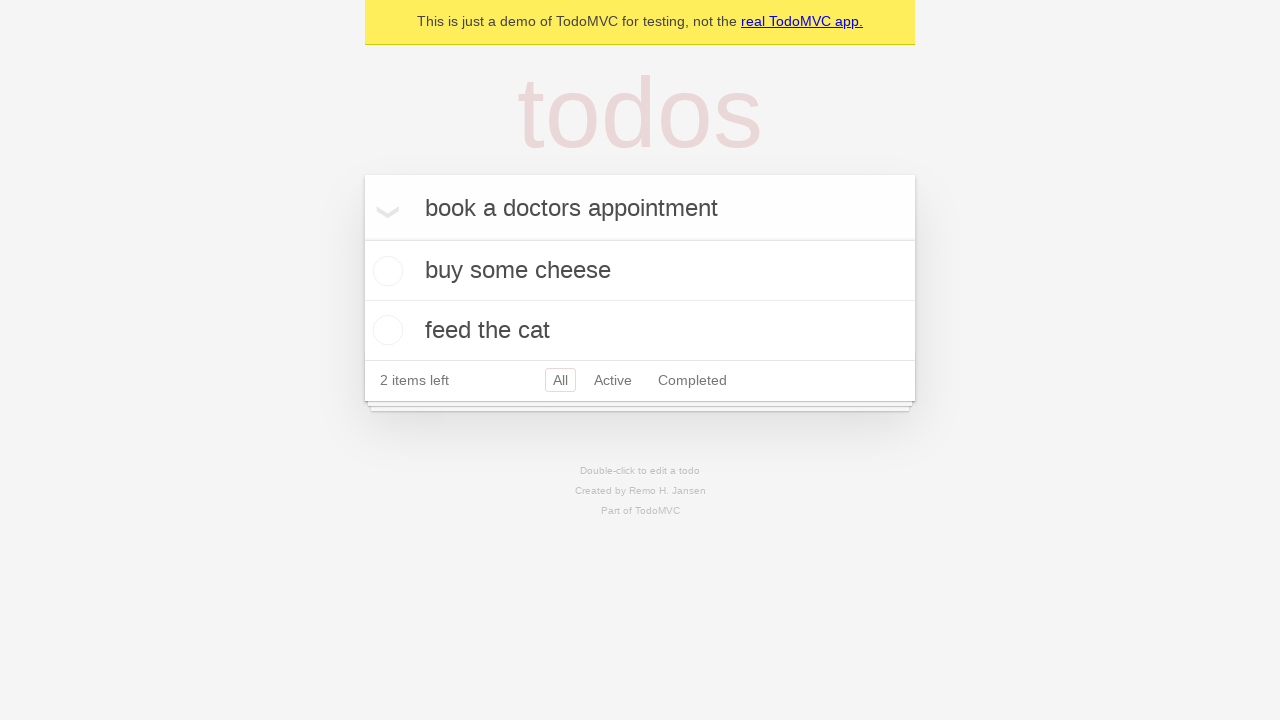

Pressed Enter to add third todo item on internal:attr=[placeholder="What needs to be done?"i]
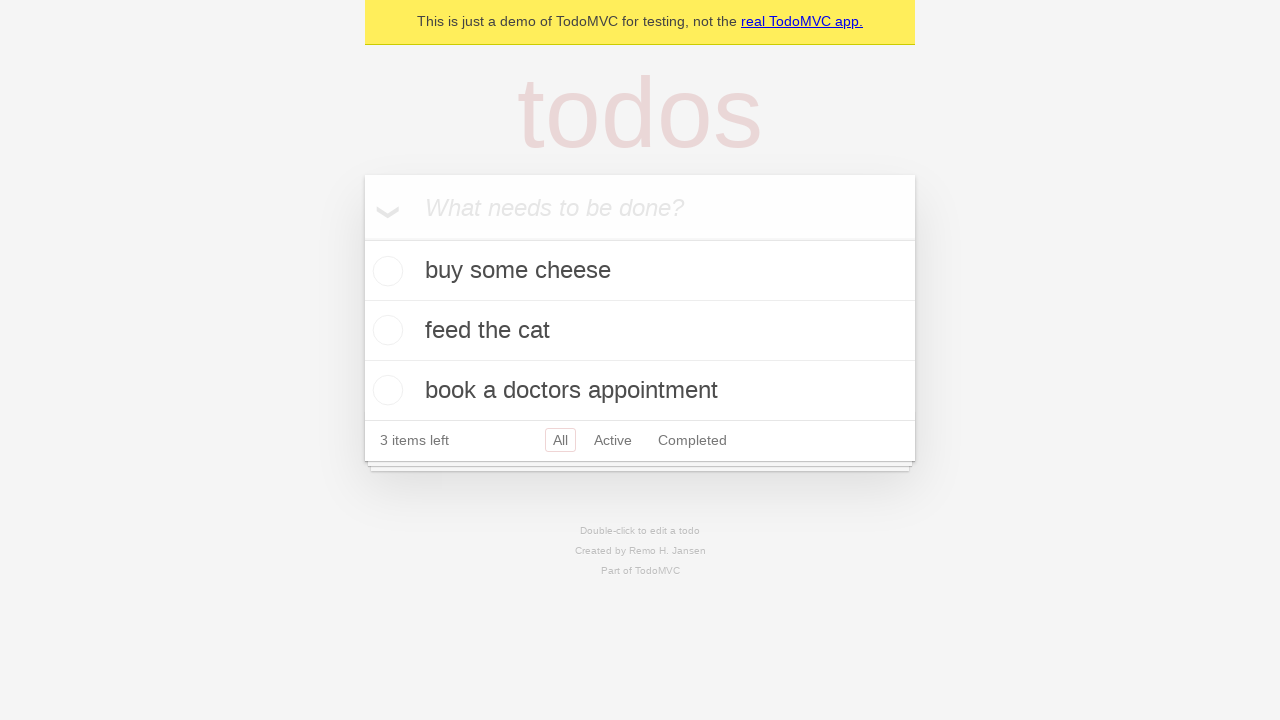

Checked the second todo item 'feed the cat' at (385, 330) on internal:testid=[data-testid="todo-item"s] >> nth=1 >> internal:role=checkbox
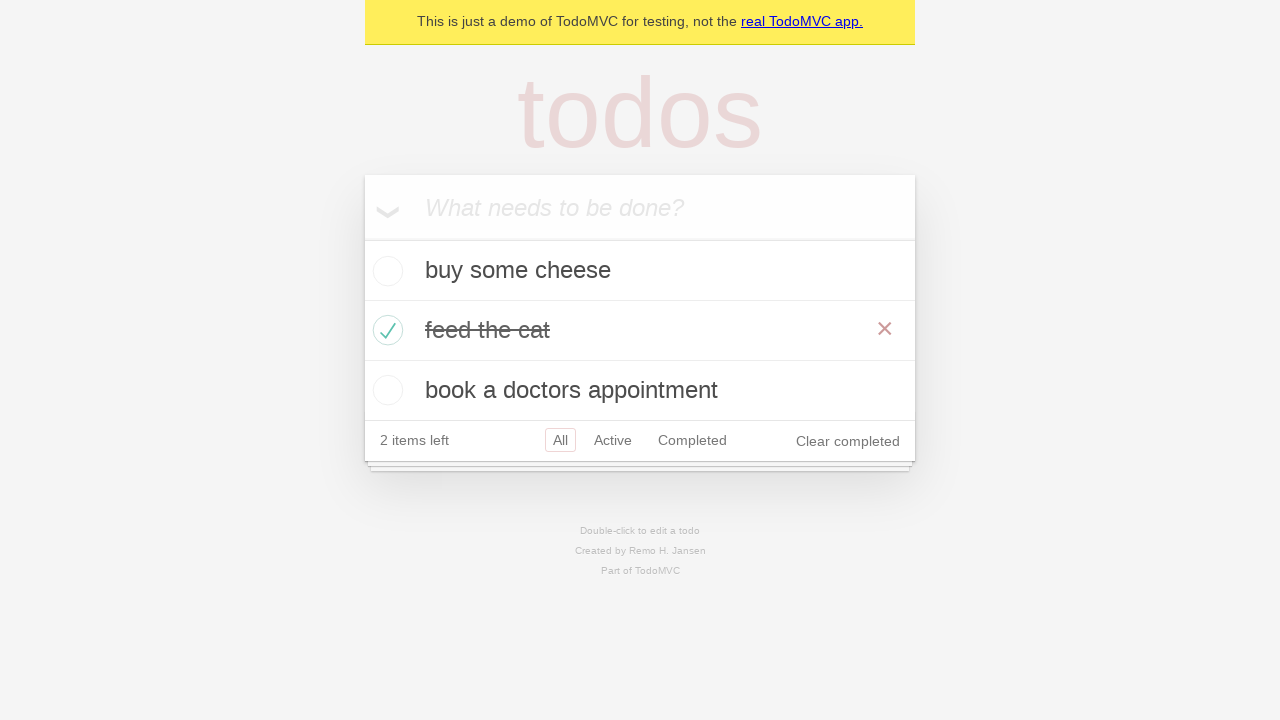

Clicked Active filter to display only active items at (613, 440) on internal:role=link[name="Active"i]
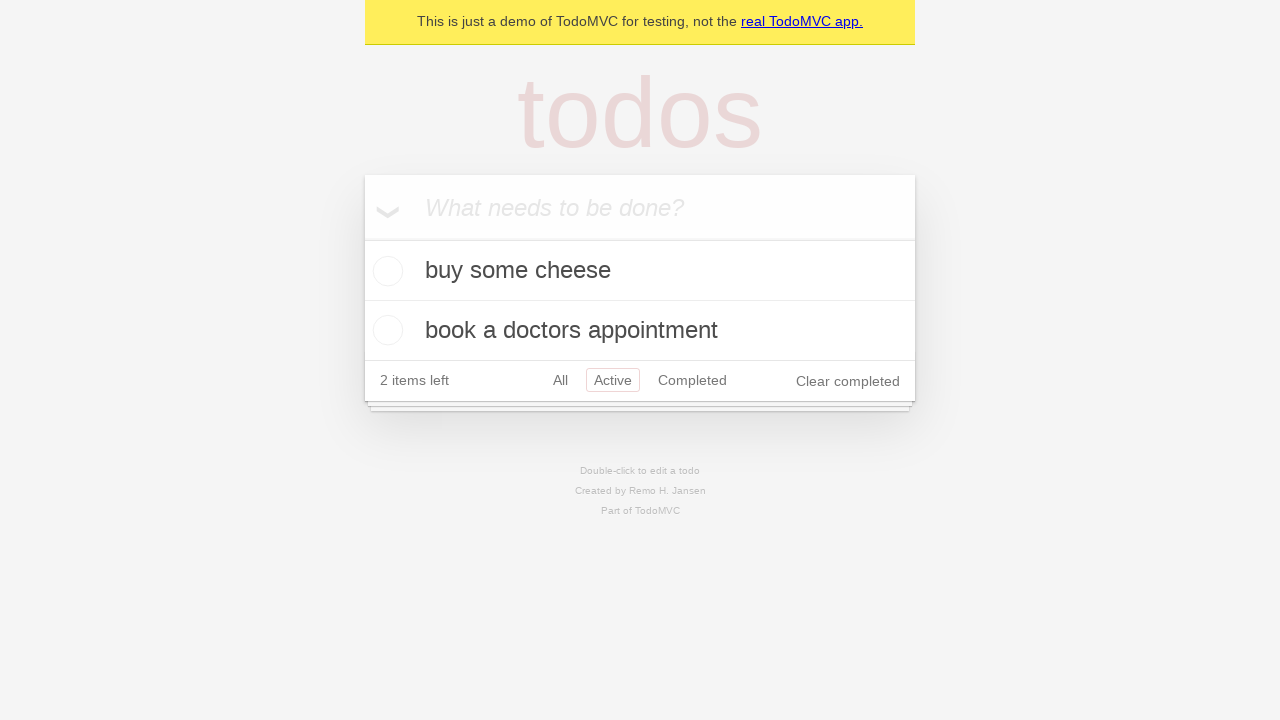

Clicked Completed filter to display only completed items at (692, 380) on internal:role=link[name="Completed"i]
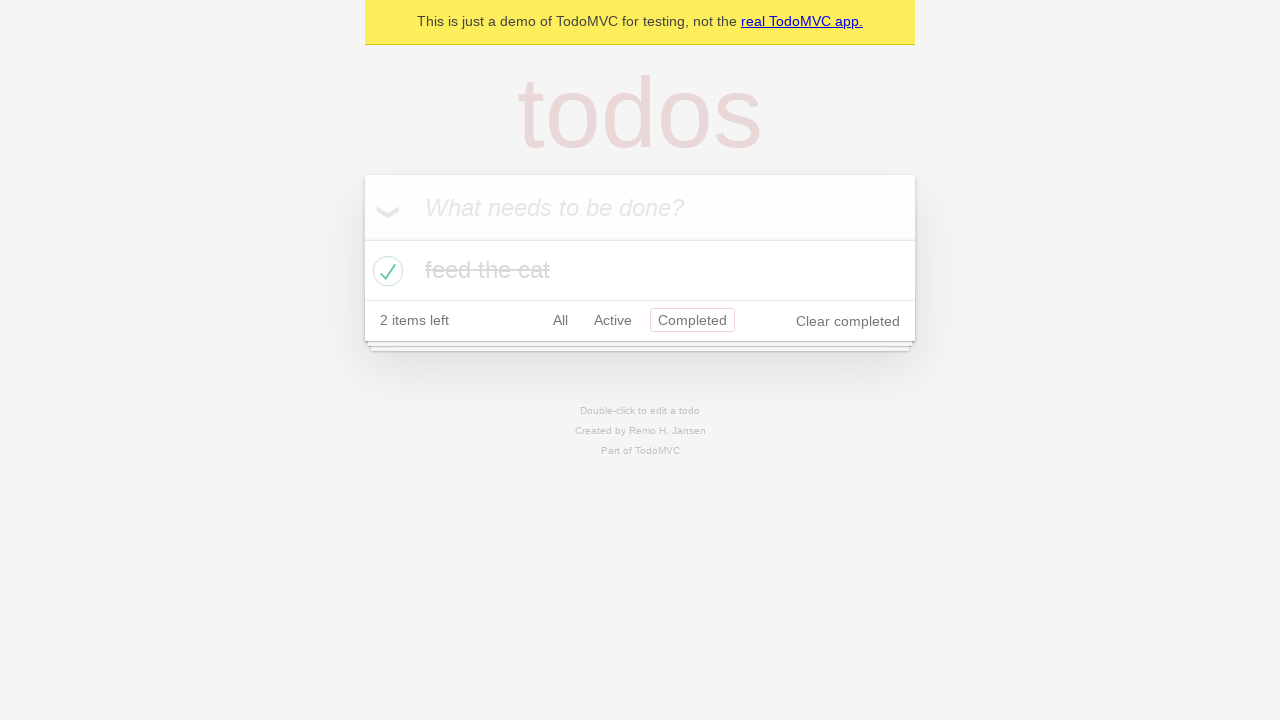

Clicked All filter to display all items at (560, 320) on internal:role=link[name="All"i]
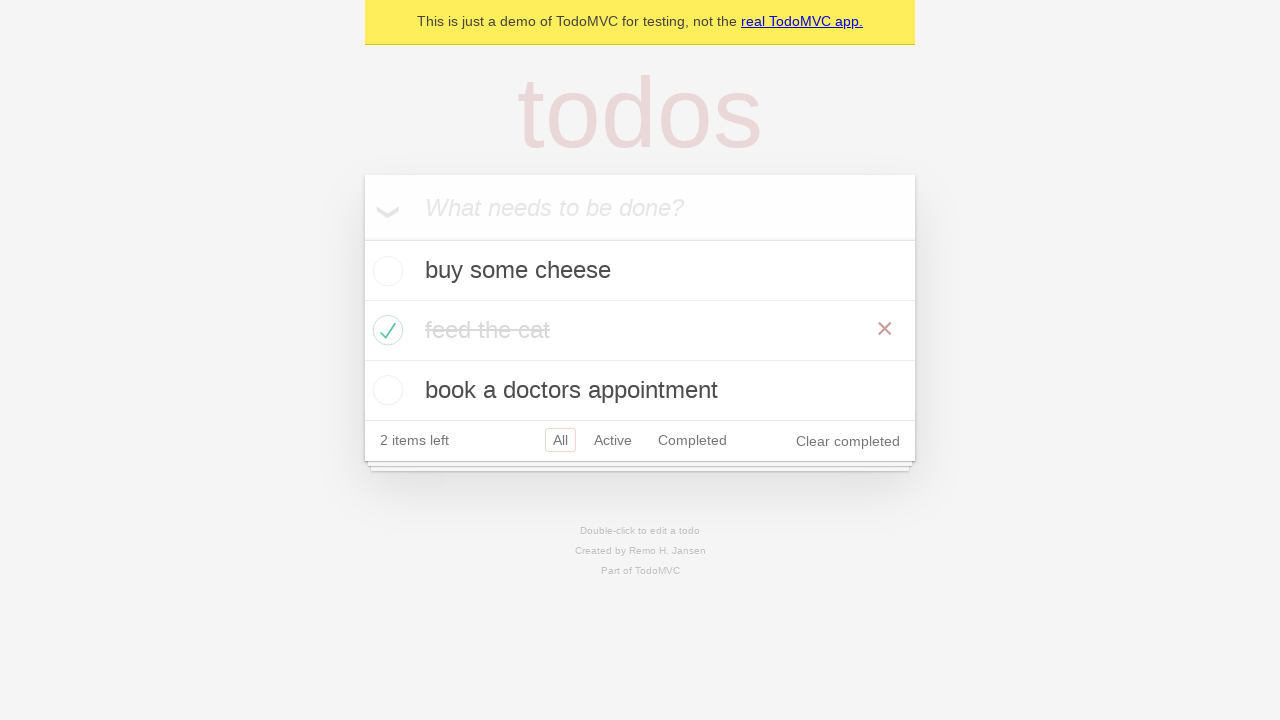

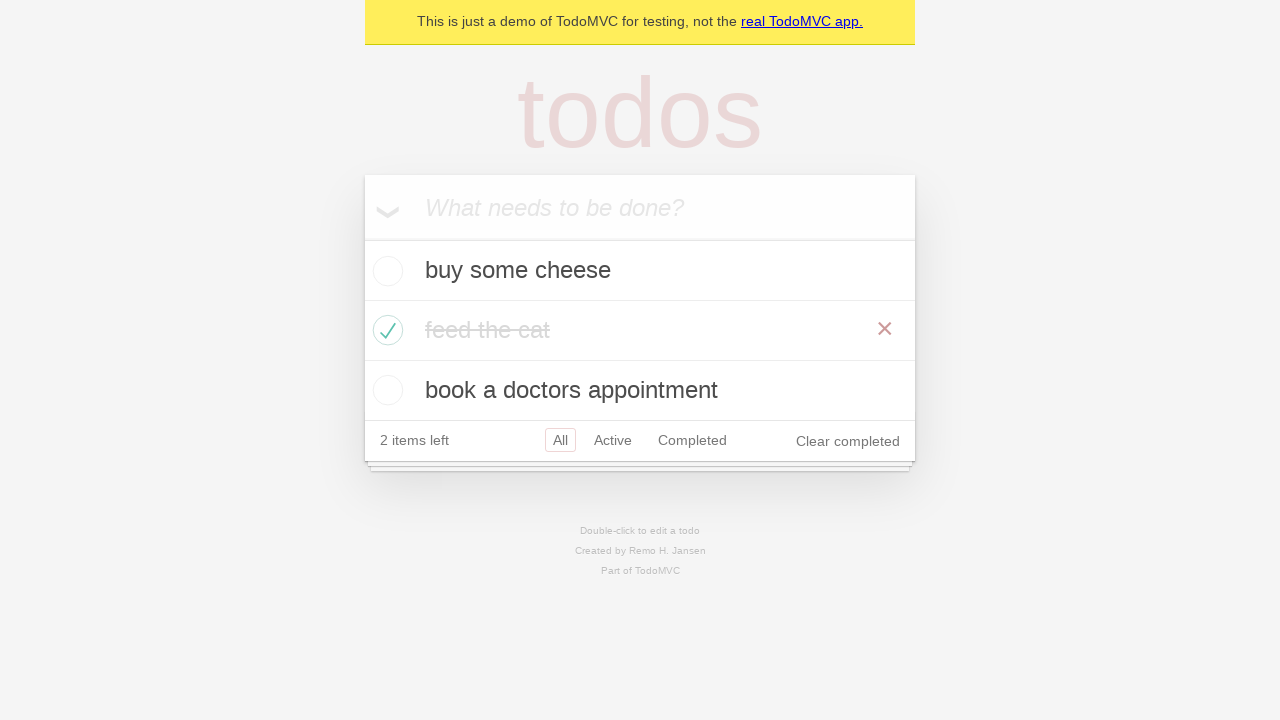